Tests a form submission that involves retrieving an attribute value, calculating a result, filling in the answer, checking checkboxes/radio buttons, and submitting the form

Starting URL: http://suninjuly.github.io/get_attribute.html

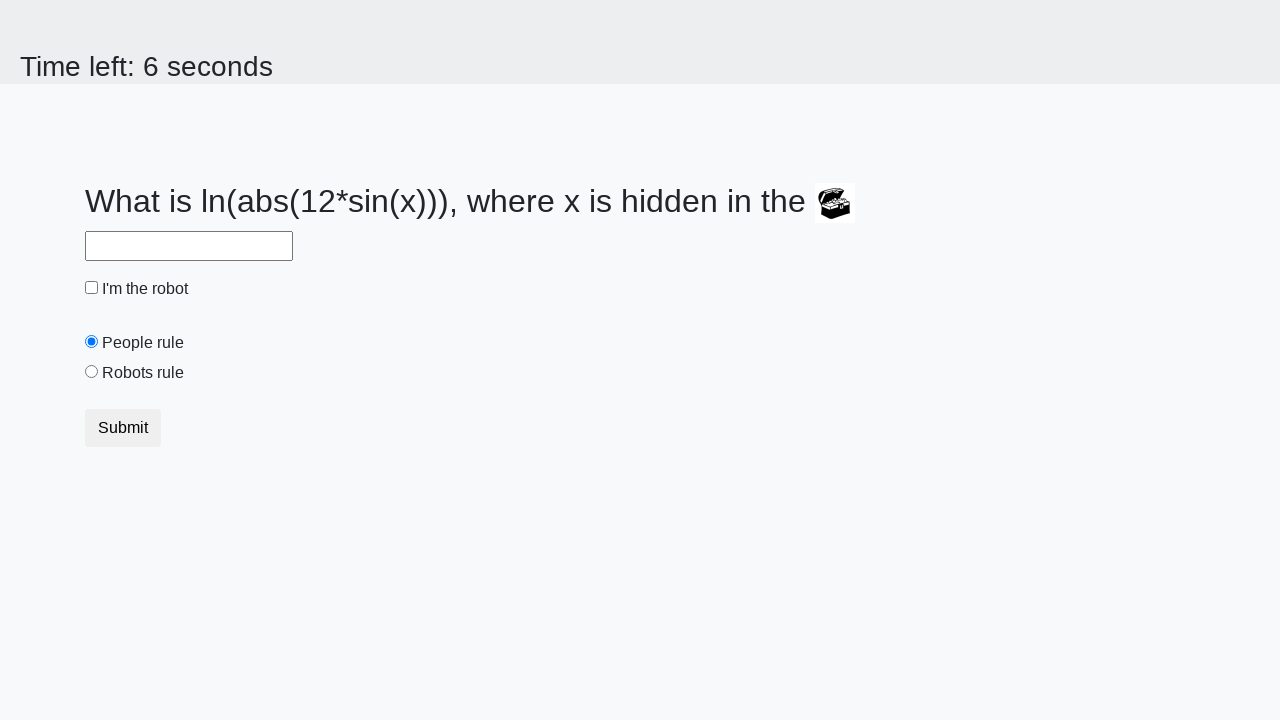

Located treasure element
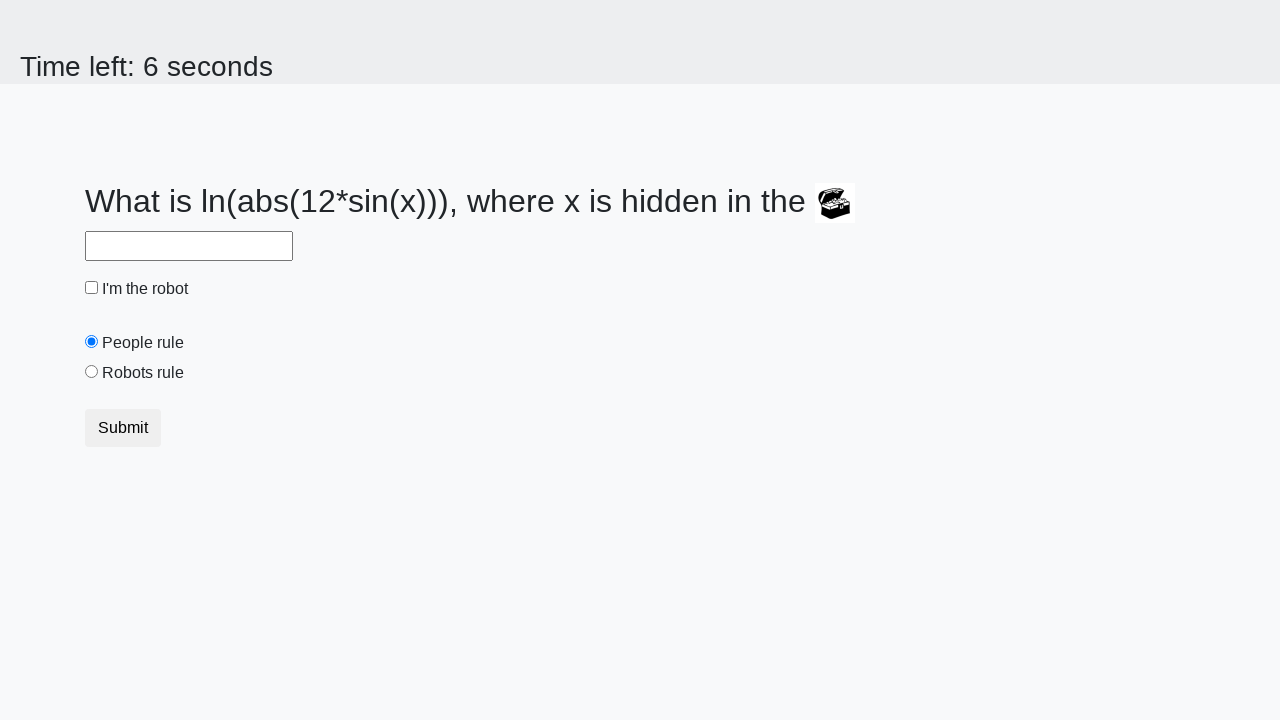

Retrieved 'valuex' attribute from treasure element: 325
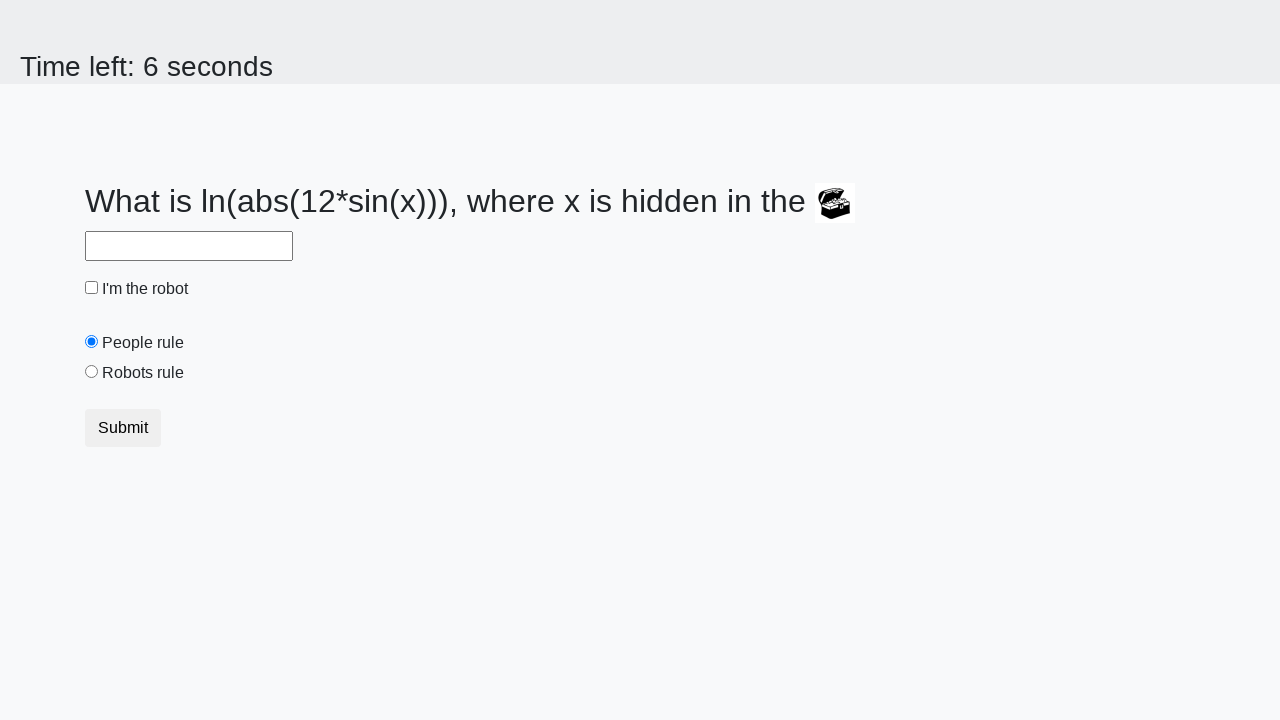

Calculated answer using formula: 2.4728707819022273
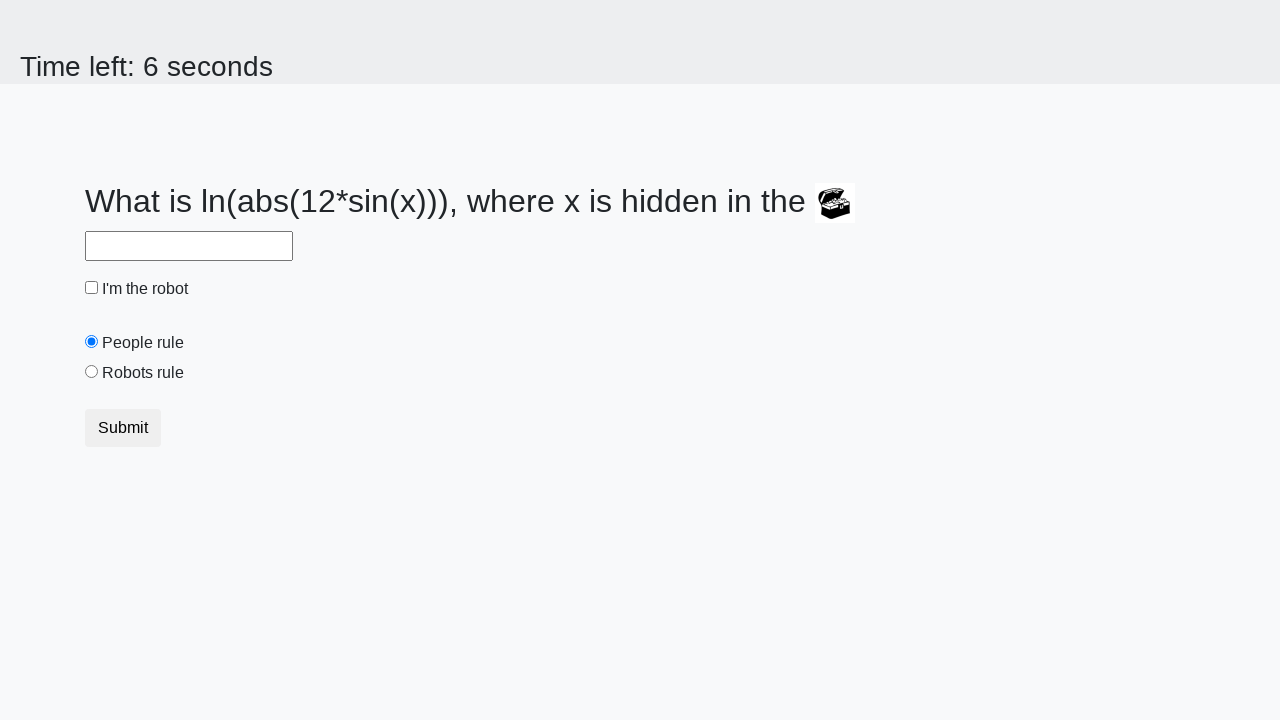

Filled answer field with calculated value: 2.4728707819022273 on #answer
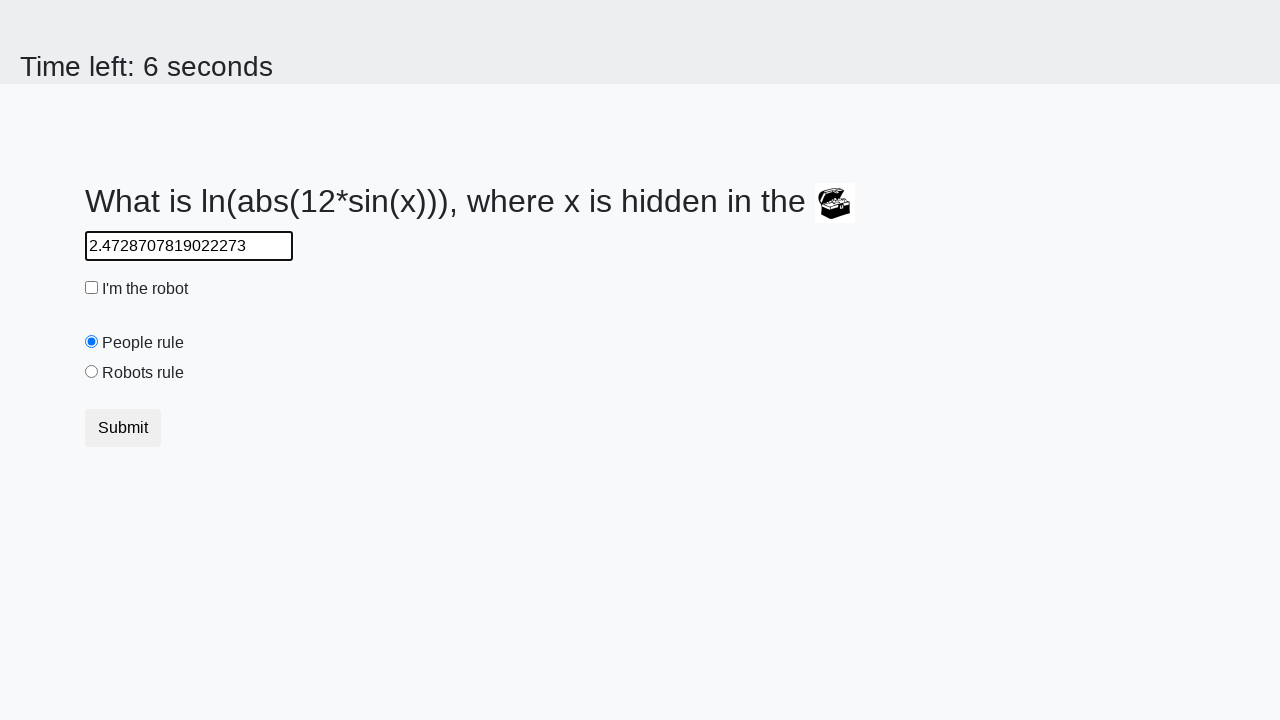

Checked the robot checkbox at (92, 288) on #robotCheckbox
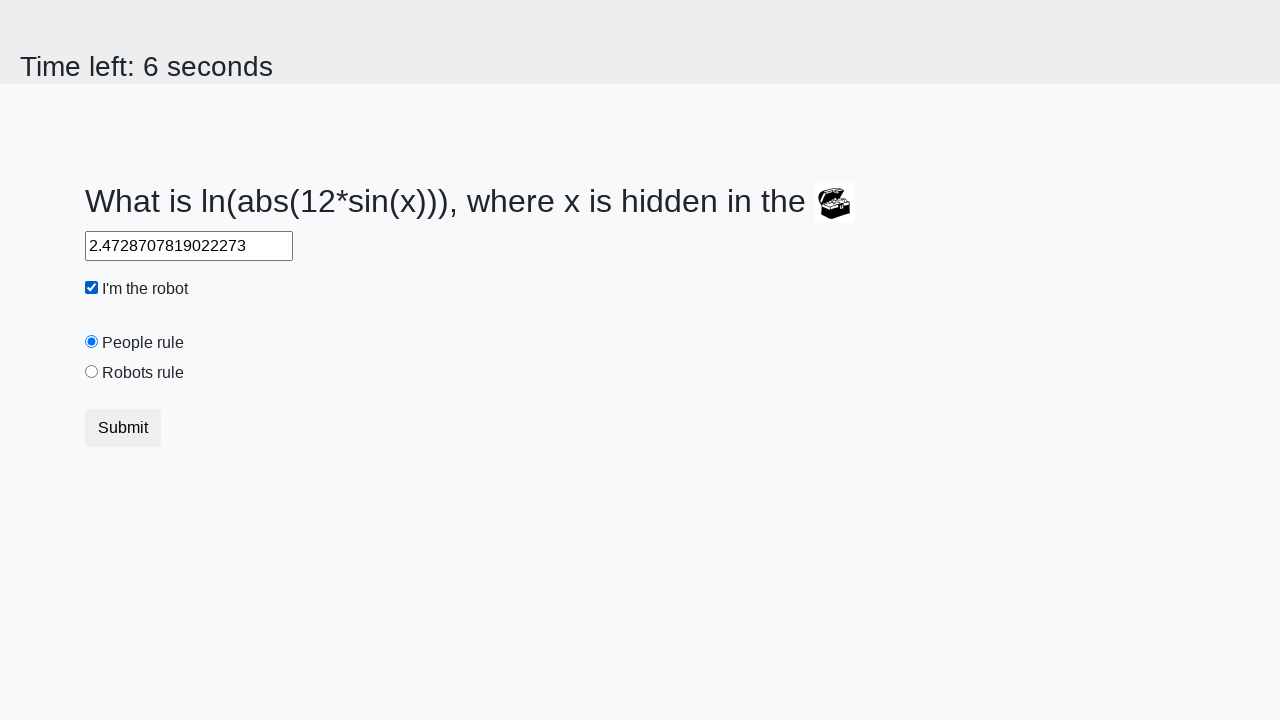

Selected the 'robots rule' radio button at (92, 372) on #robotsRule
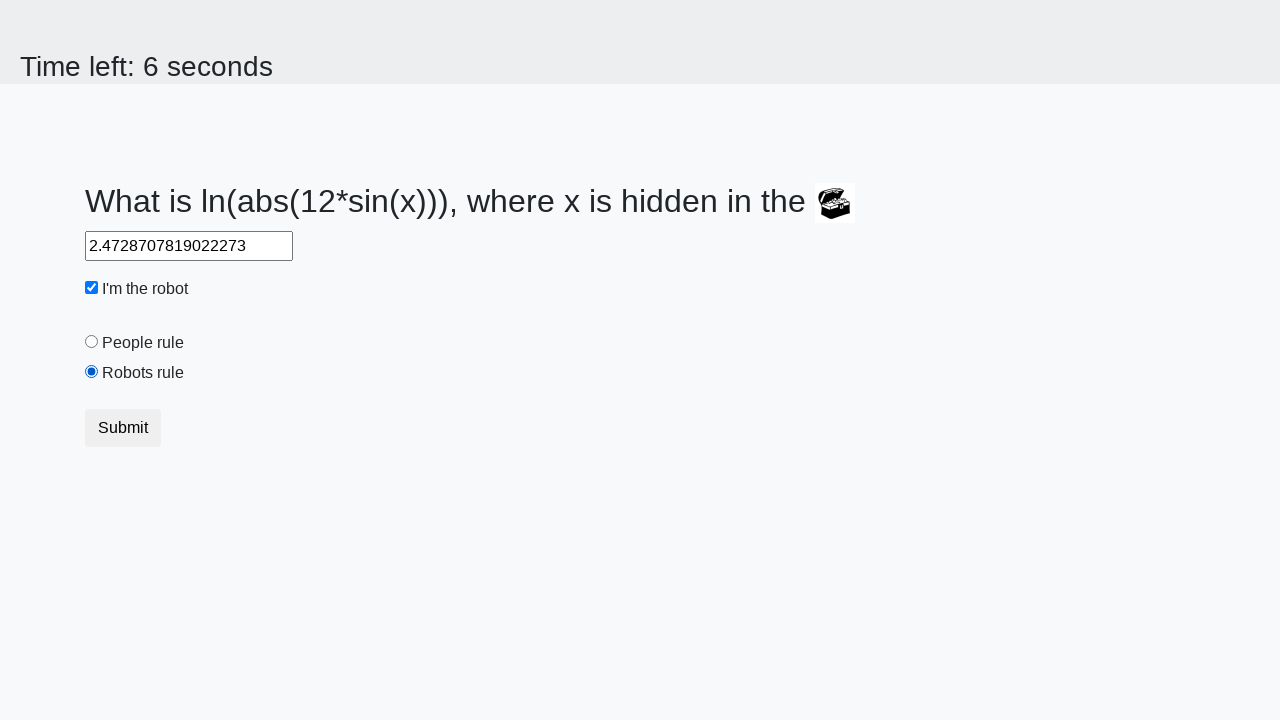

Submitted the form at (123, 428) on [type=submit]
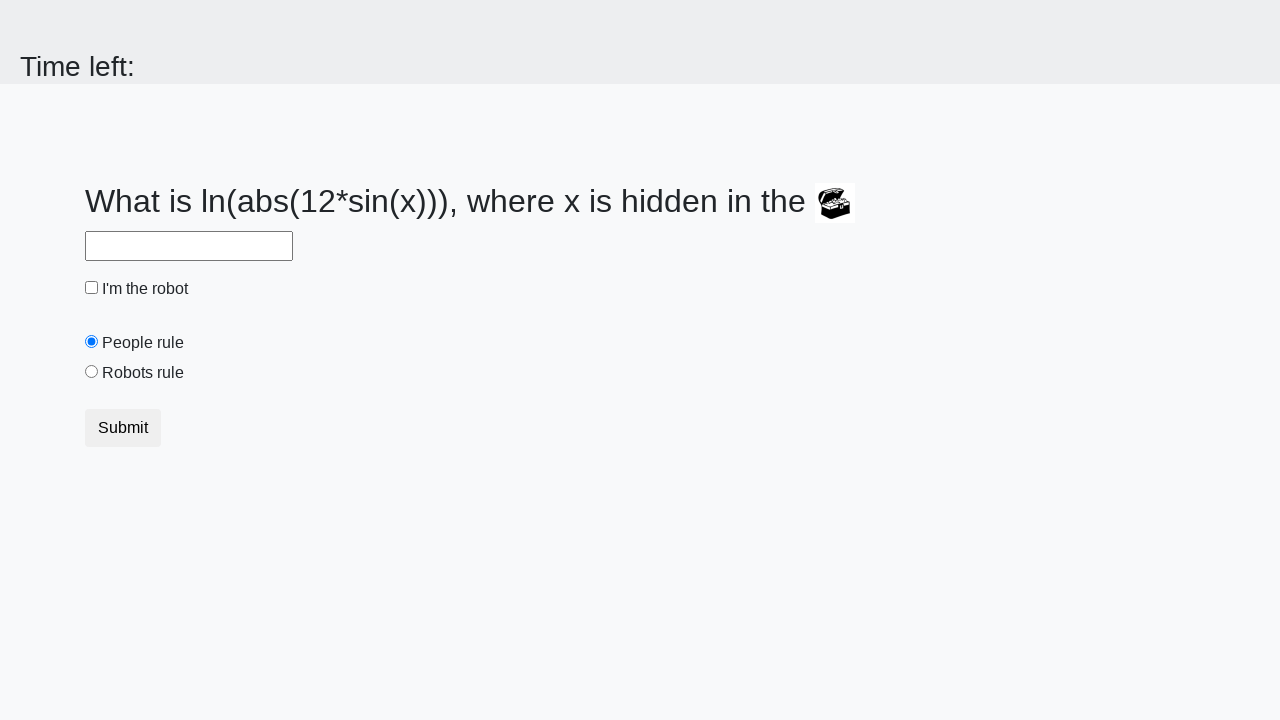

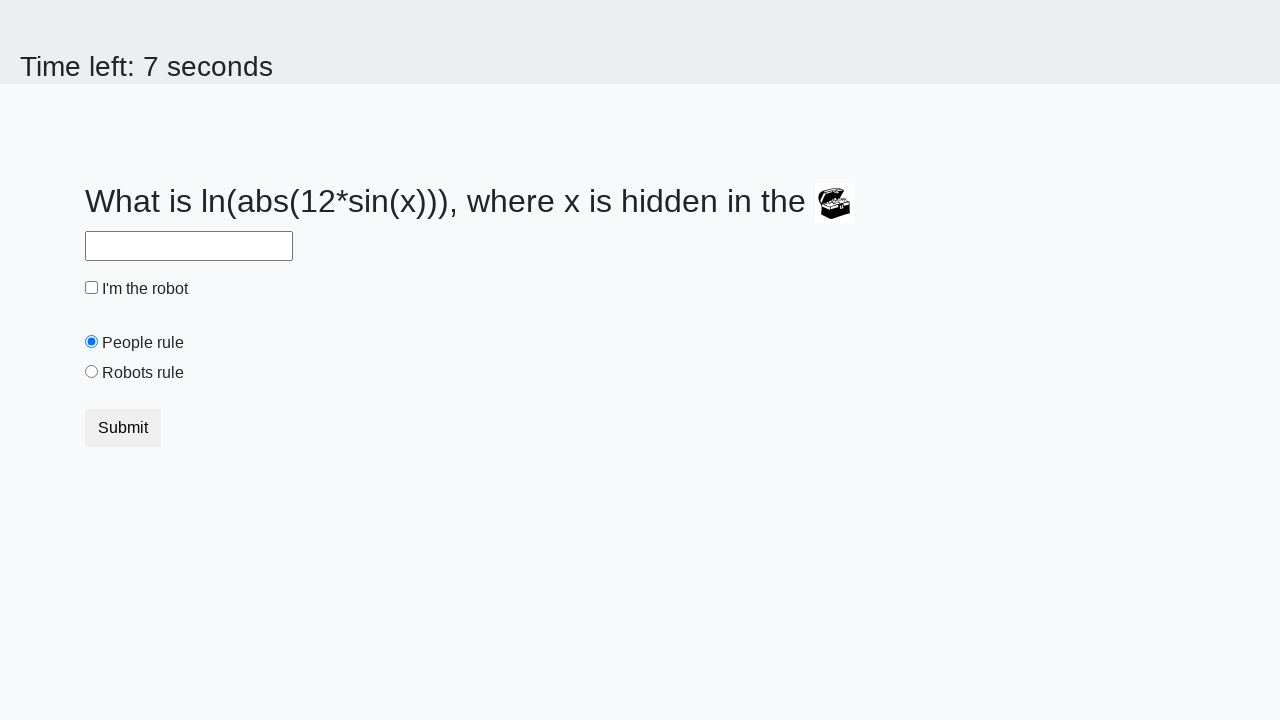